Tests checkbox functionality by navigating to a checkbox demo page and clicking on a specific checkbox (Option-2) from a list of checkboxes

Starting URL: https://www.syntaxprojects.com/basic-checkbox-demo.php

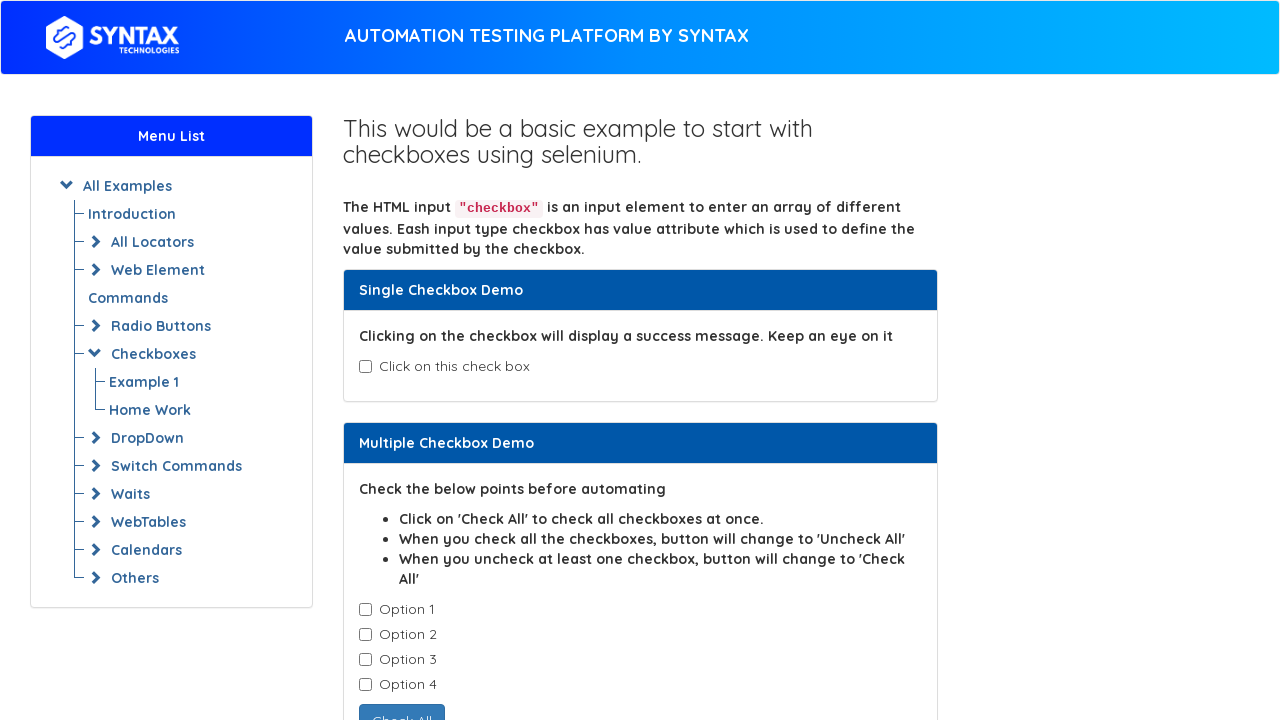

Waited for checkboxes to load
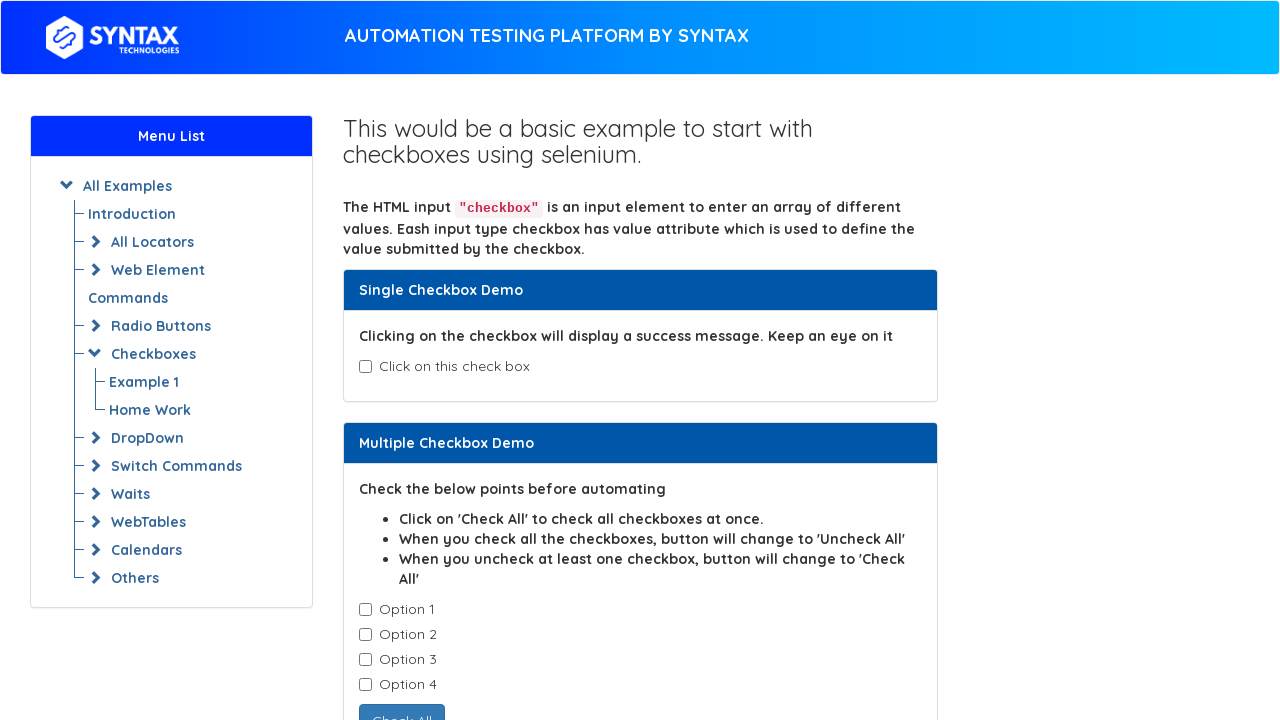

Clicked on Option-2 checkbox at (365, 635) on input.cb1-element[value='Option-2']
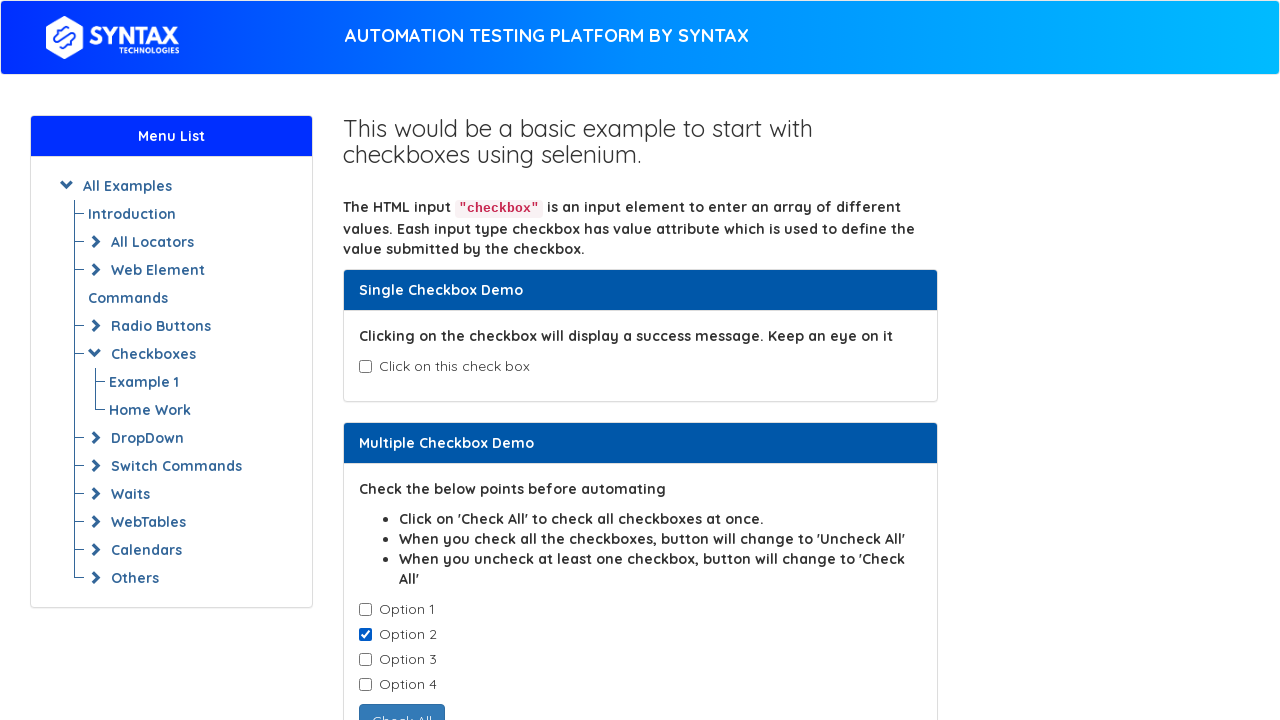

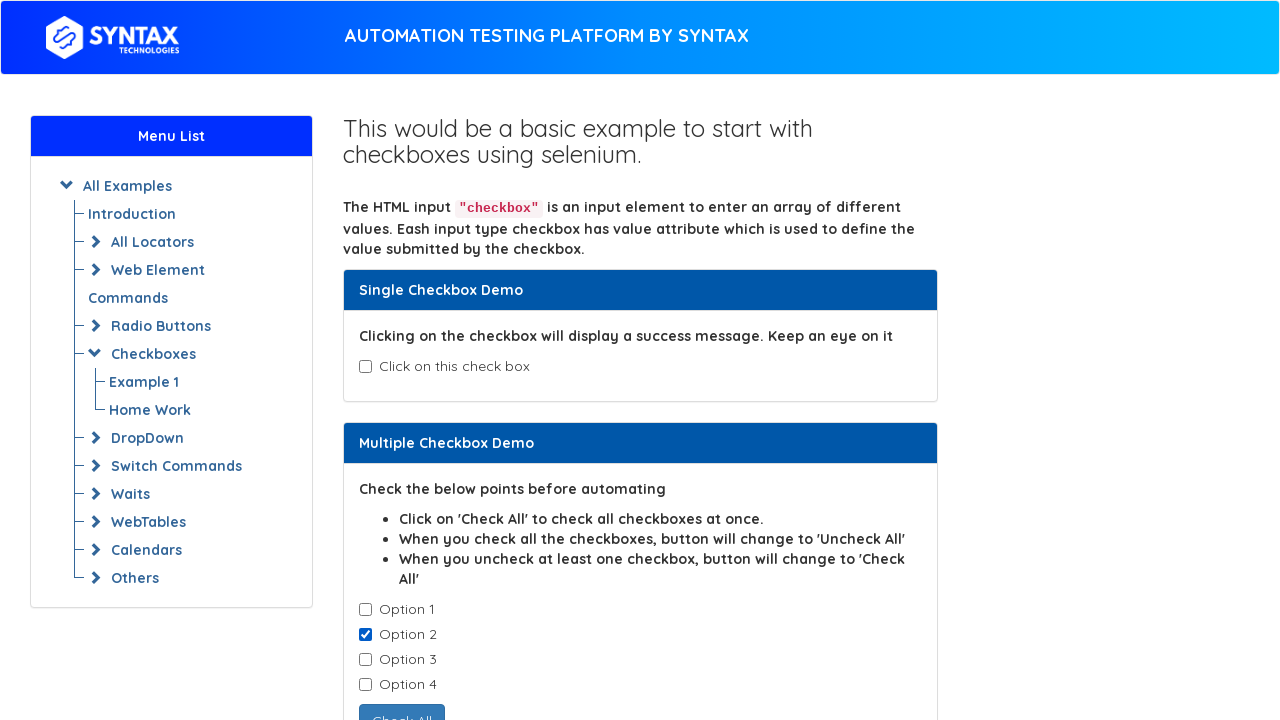